Navigates to sitemap module blog post and retrieves the og:image URL, then navigates to that image

Starting URL: https://roe.dev/blog/creating-your-own-sitemap-module

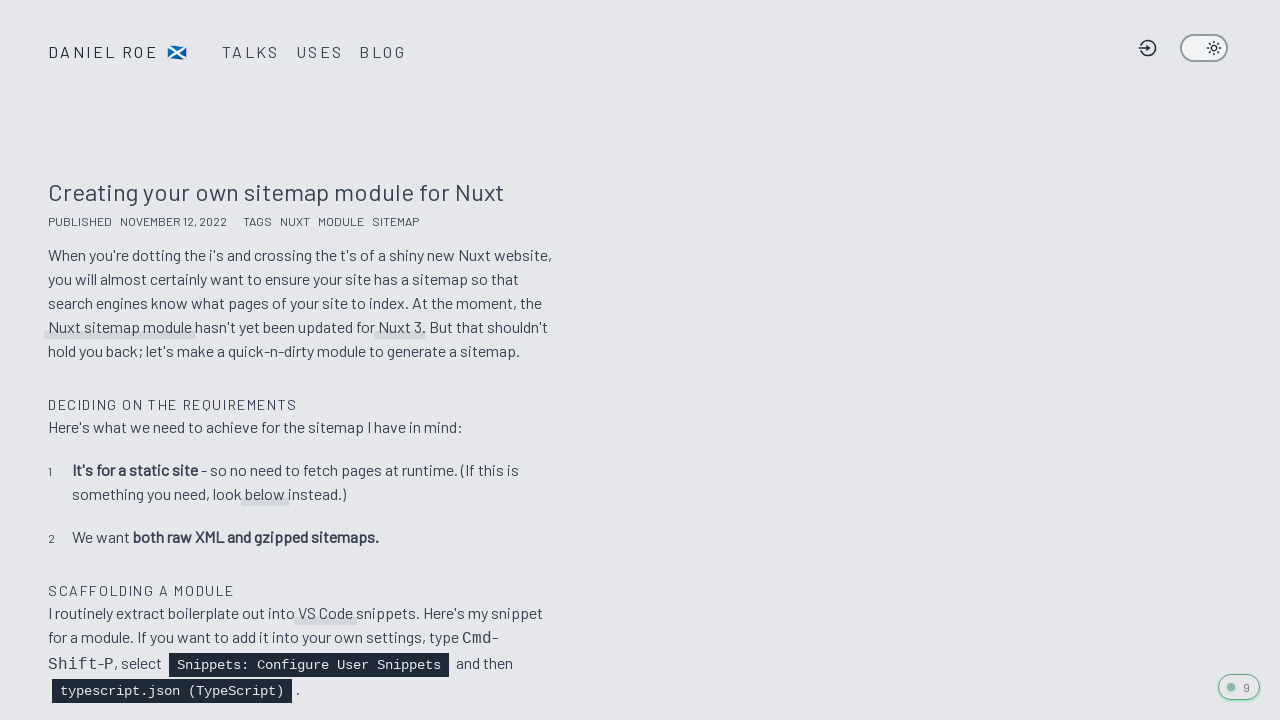

Located og:image meta tag element
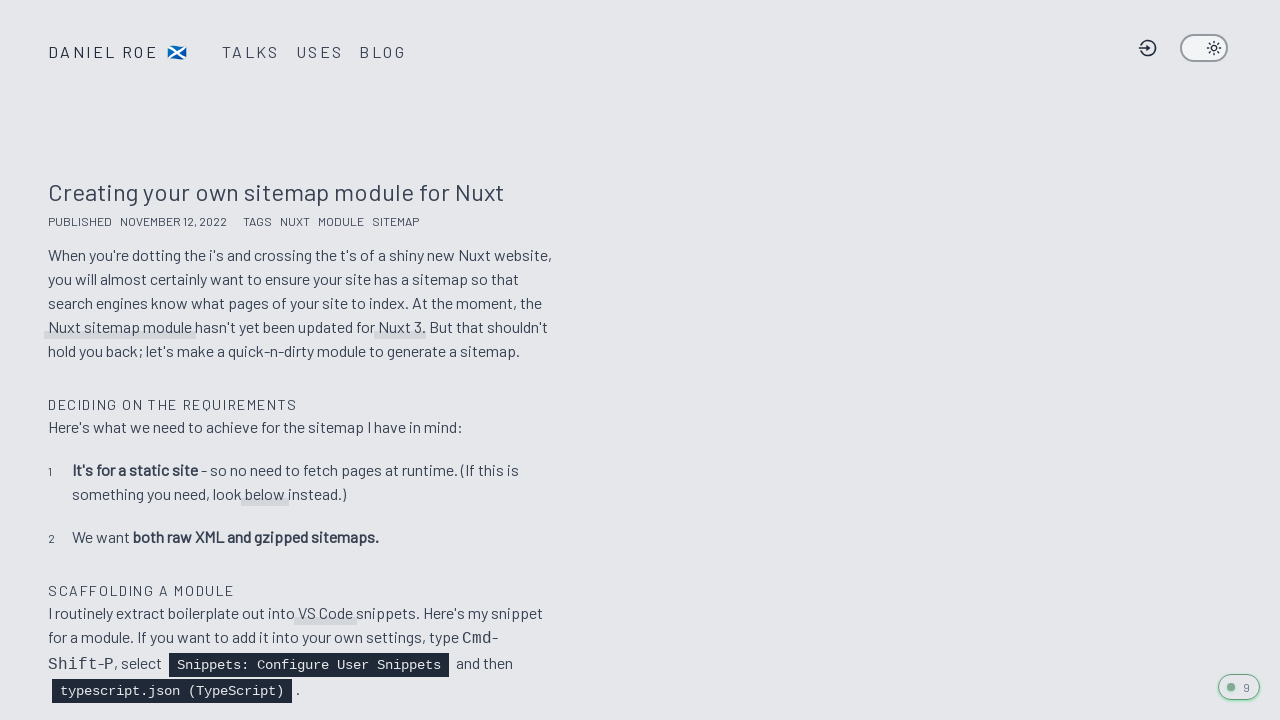

Retrieved og:image URL from meta tag content attribute
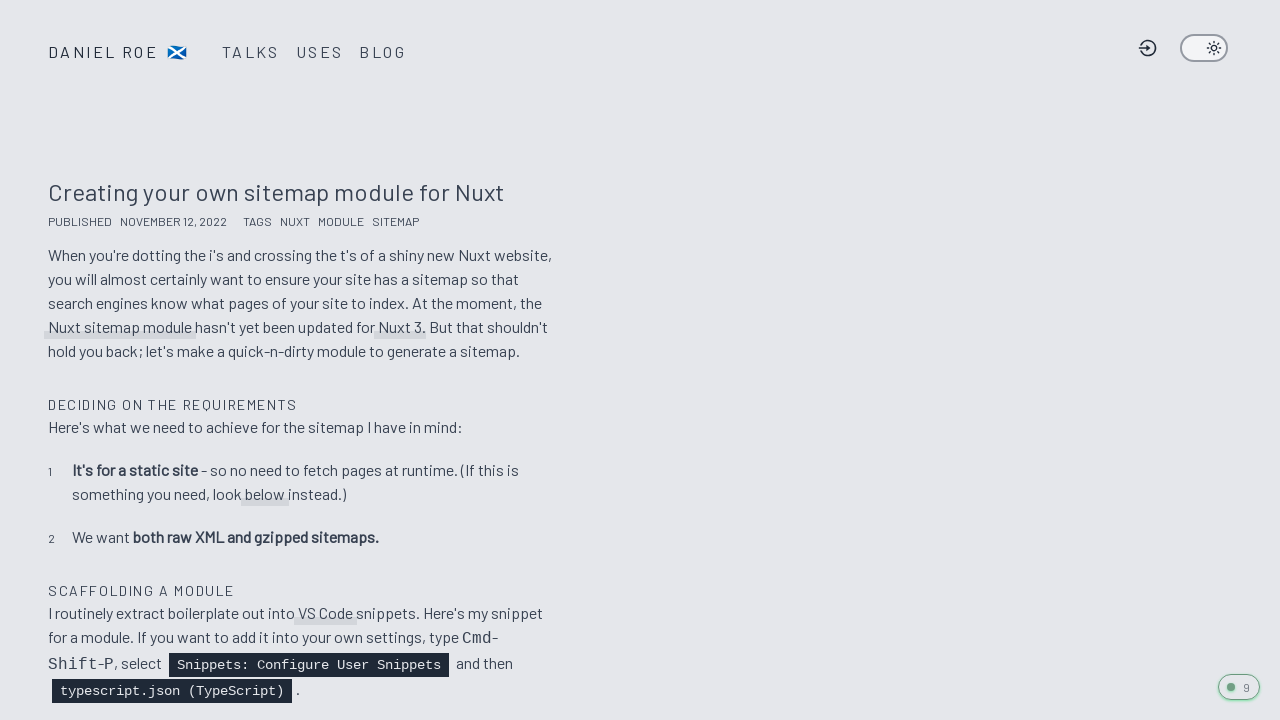

Navigated to the og:image URL
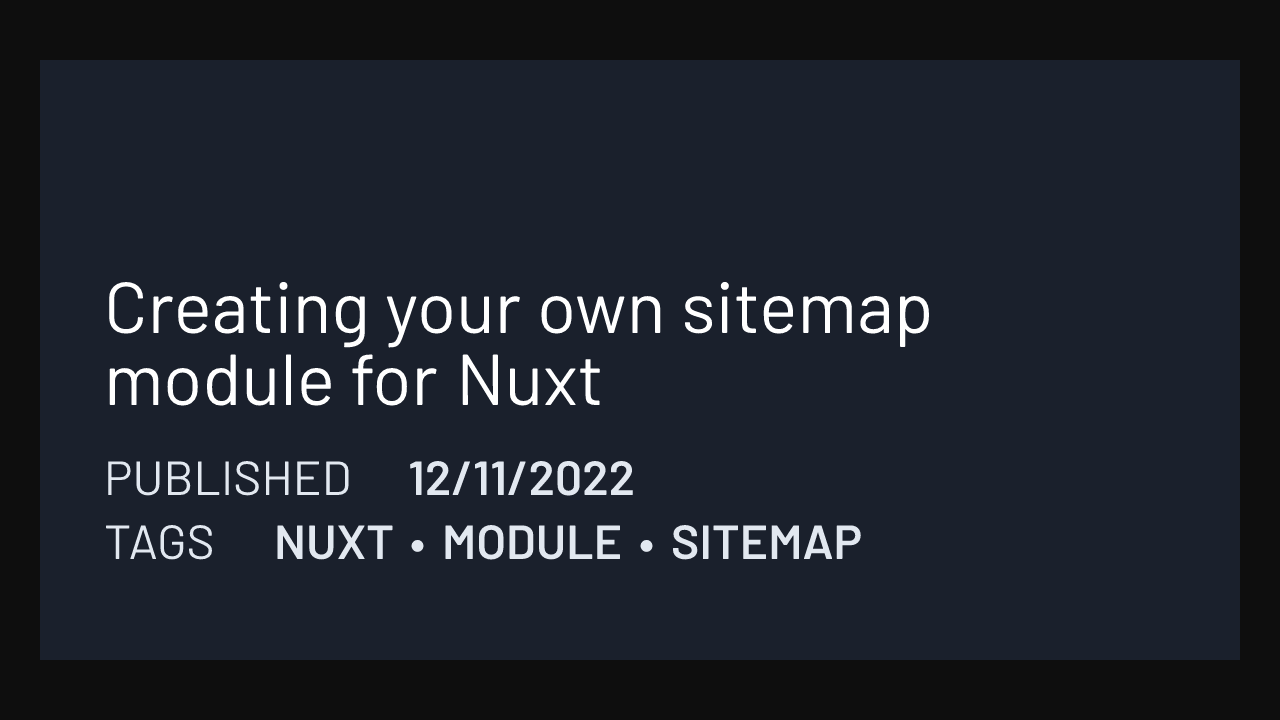

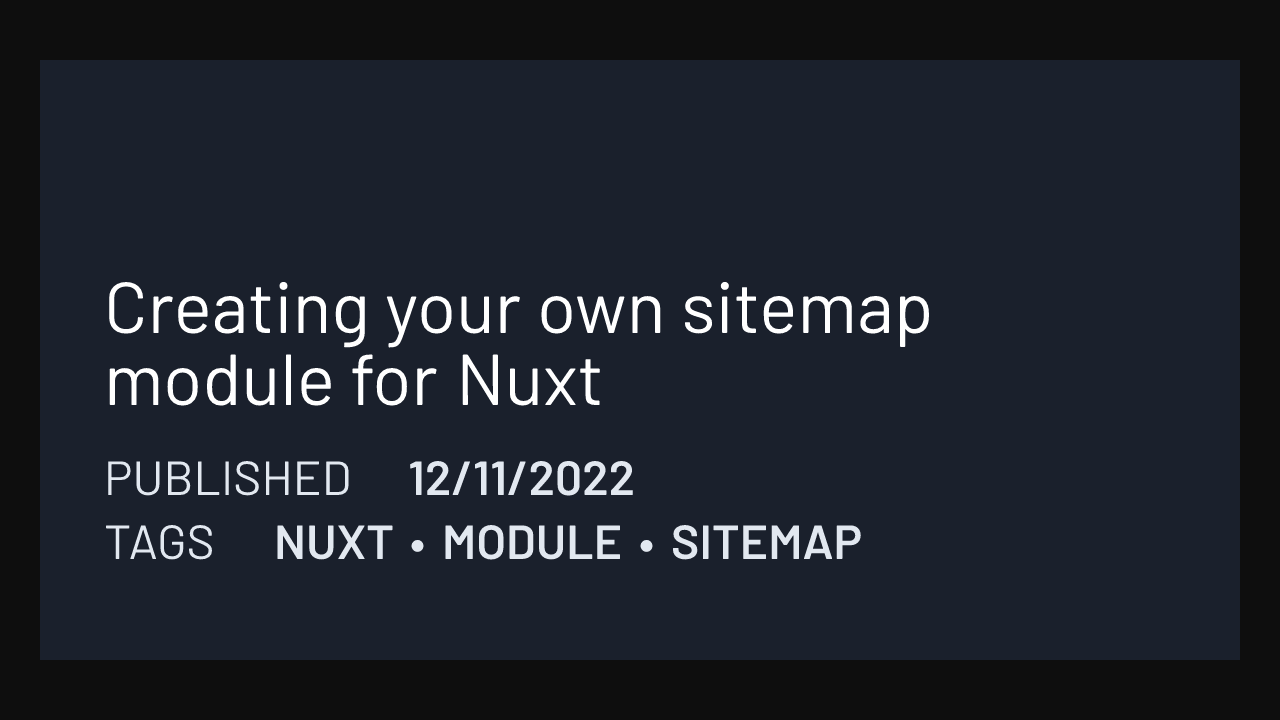